Tests sign-up form validation by entering an invalid email format and checking that the sign-up button remains disabled

Starting URL: https://xaltsocnportal.web.app

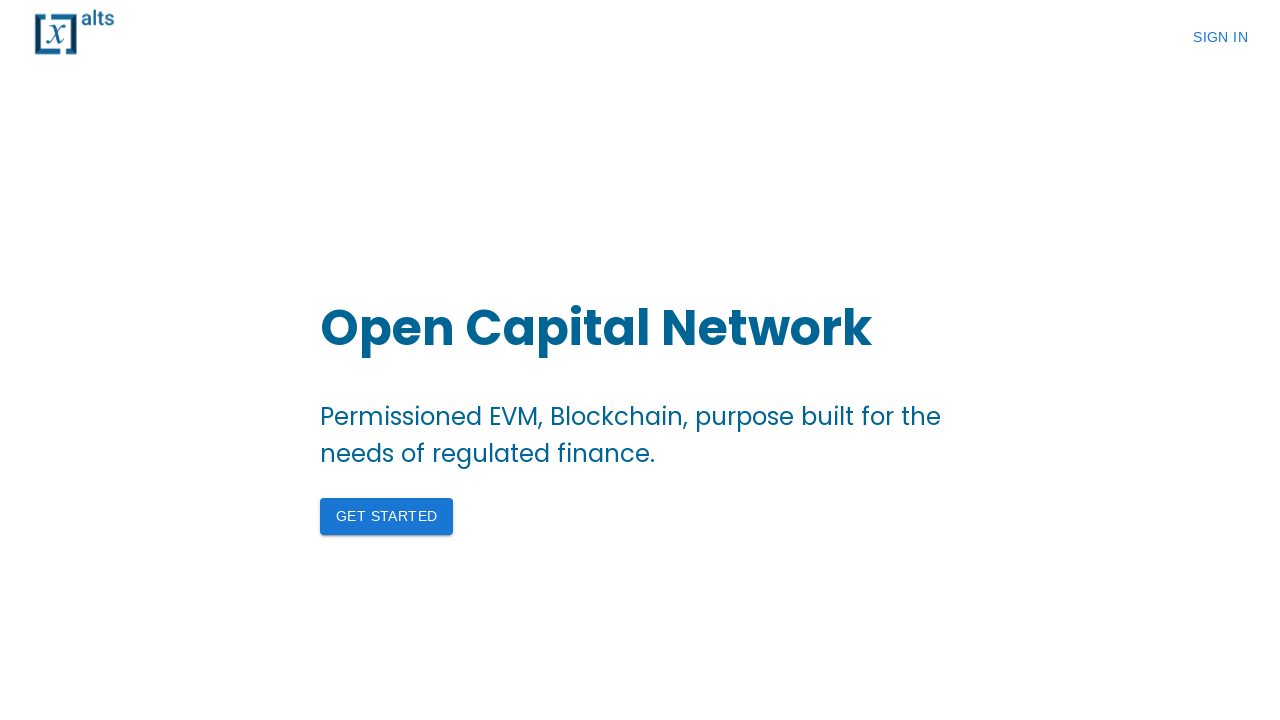

Navigated to sign-up portal
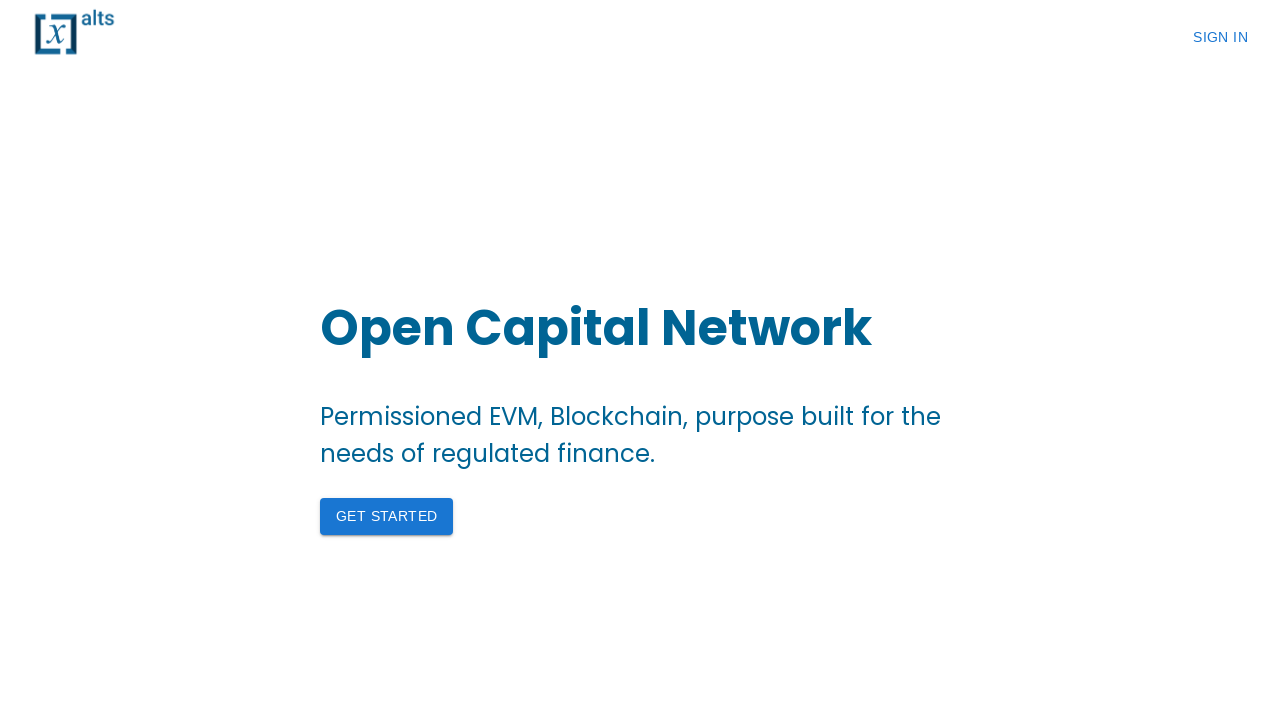

Clicked 'Get Started' button to open sign-up form at (387, 517) on button:has-text('Get Started')
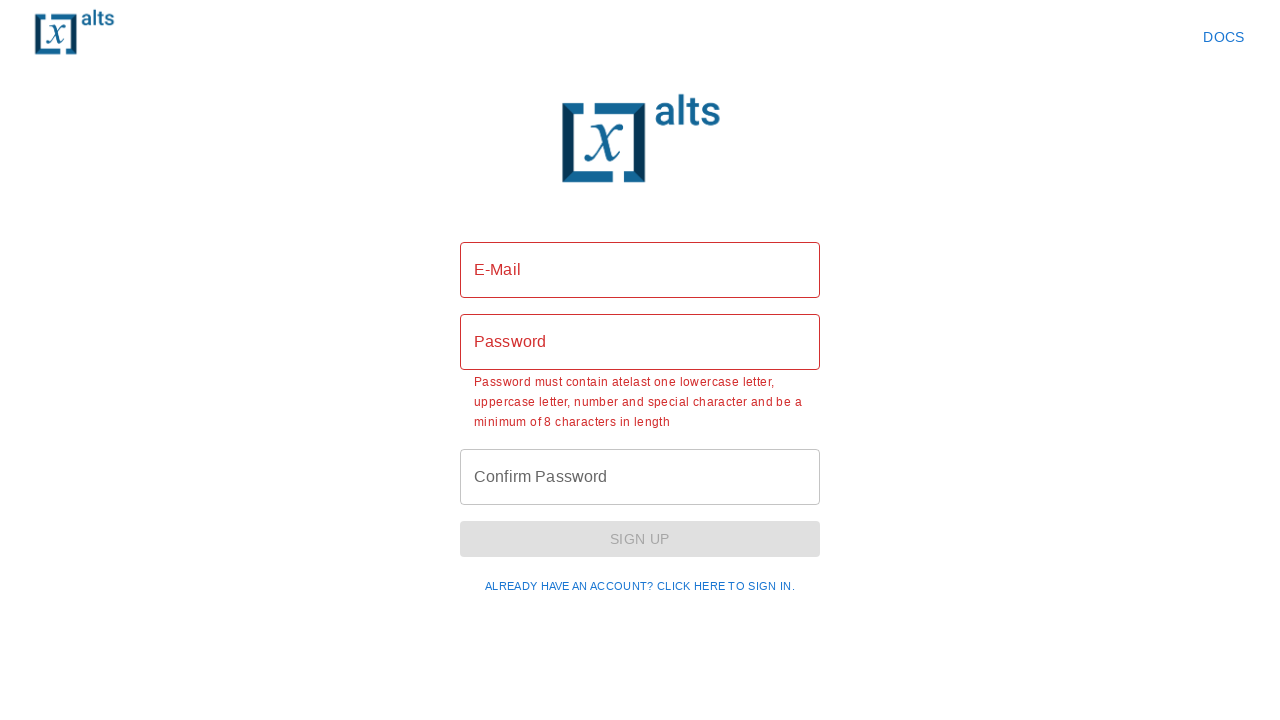

Filled email field with invalid email format 'testuseryopmail.com' (missing @ symbol) on (//input[@id='outlined-basic'])[1]
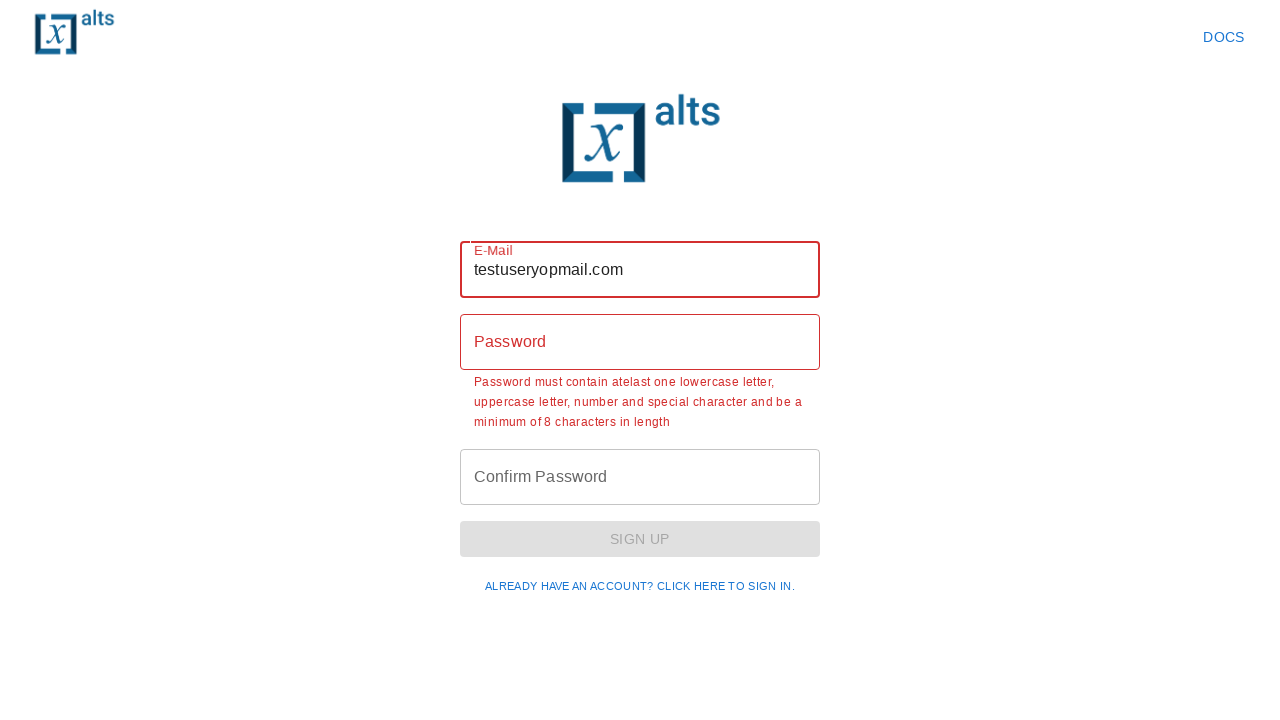

Filled password field with 'Password@123!' on (//input[@id='outlined-basic'])[2]
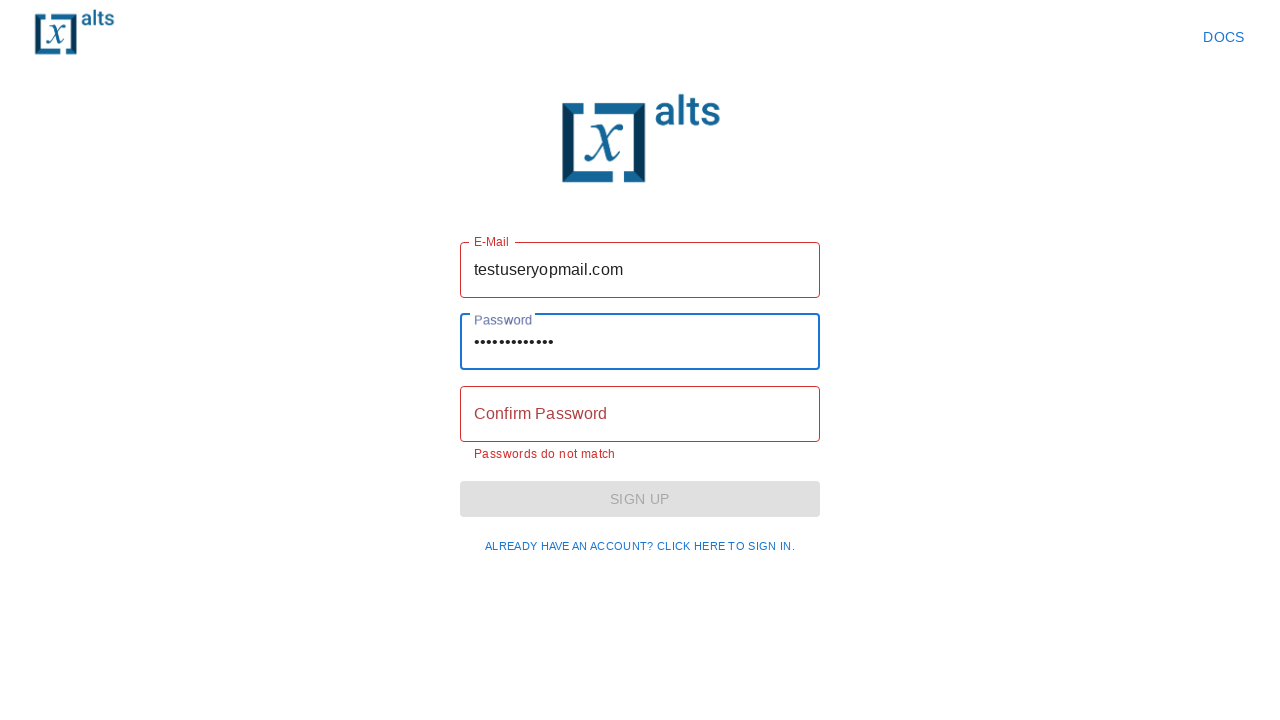

Filled confirm password field with 'Password@123!' on (//input[@id='outlined-basic'])[3]
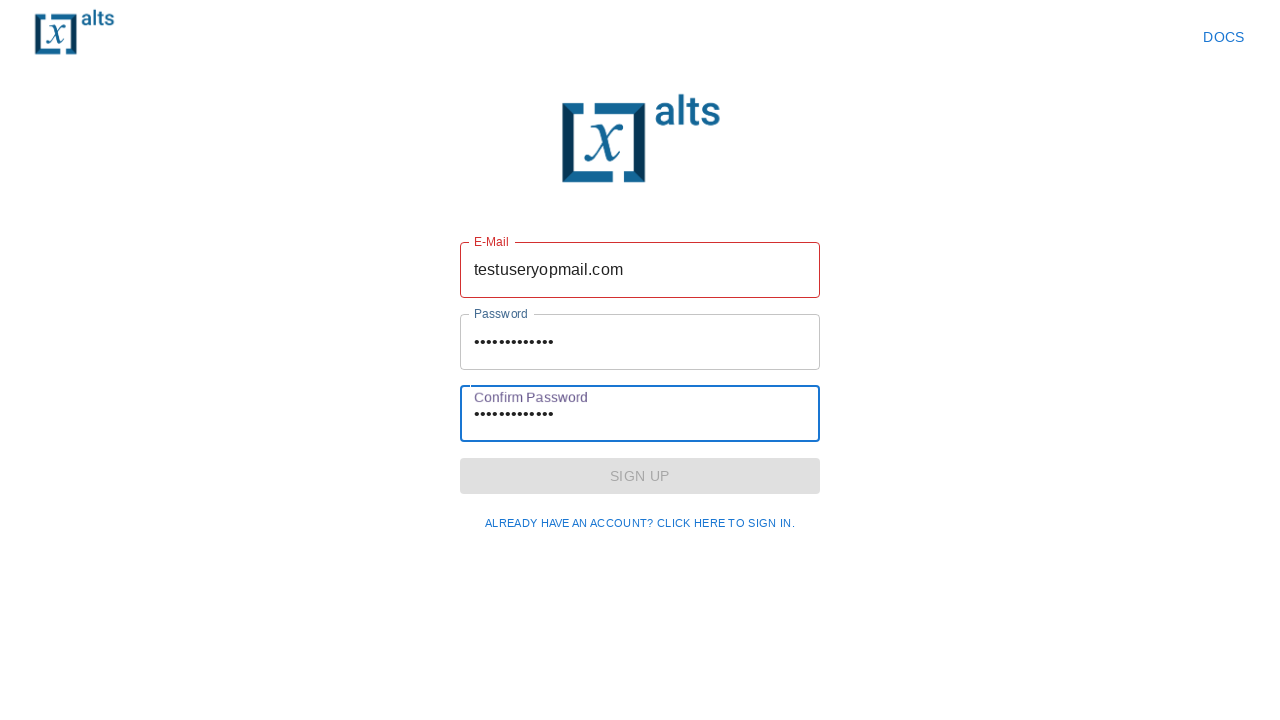

Located Sign Up button
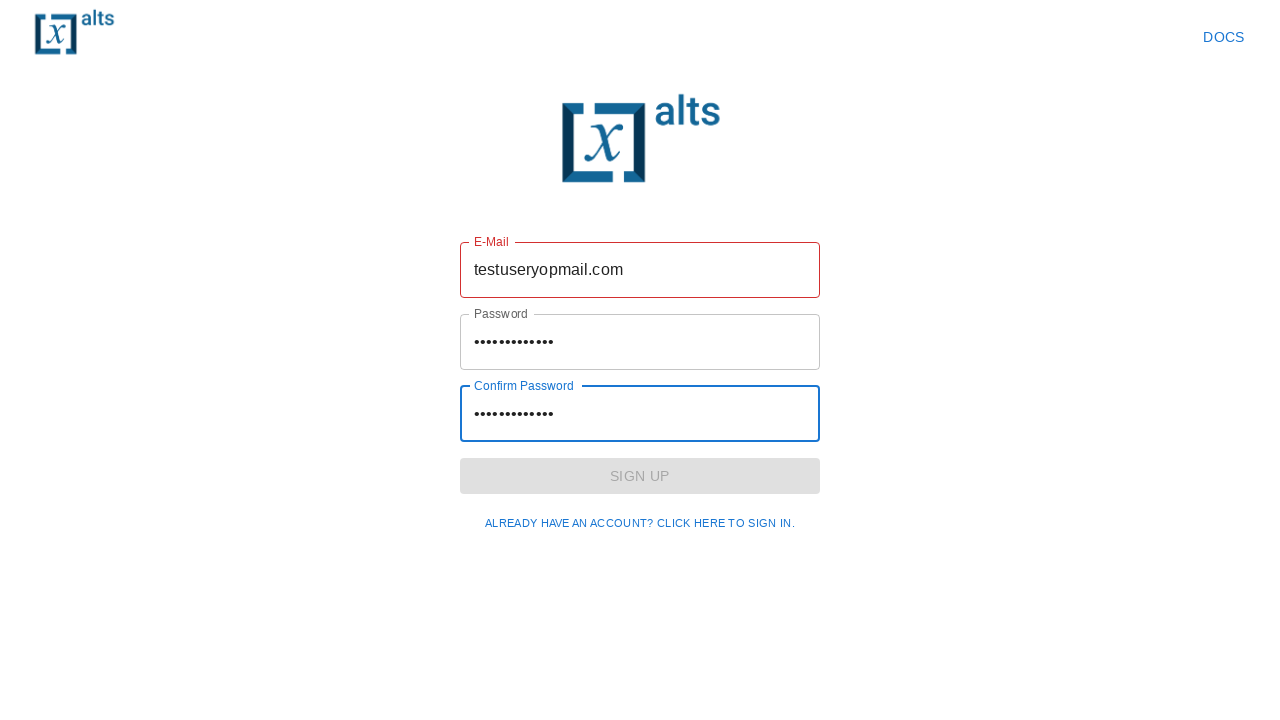

Verified that Sign Up button is disabled due to invalid email format
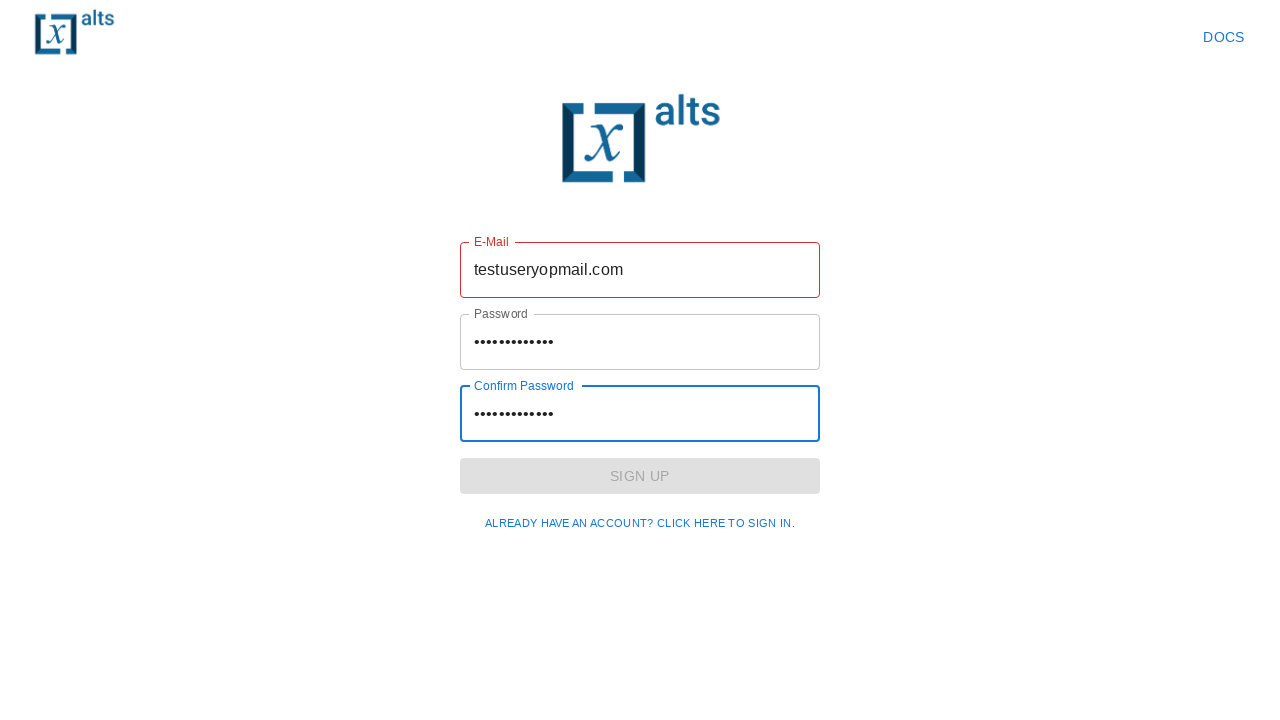

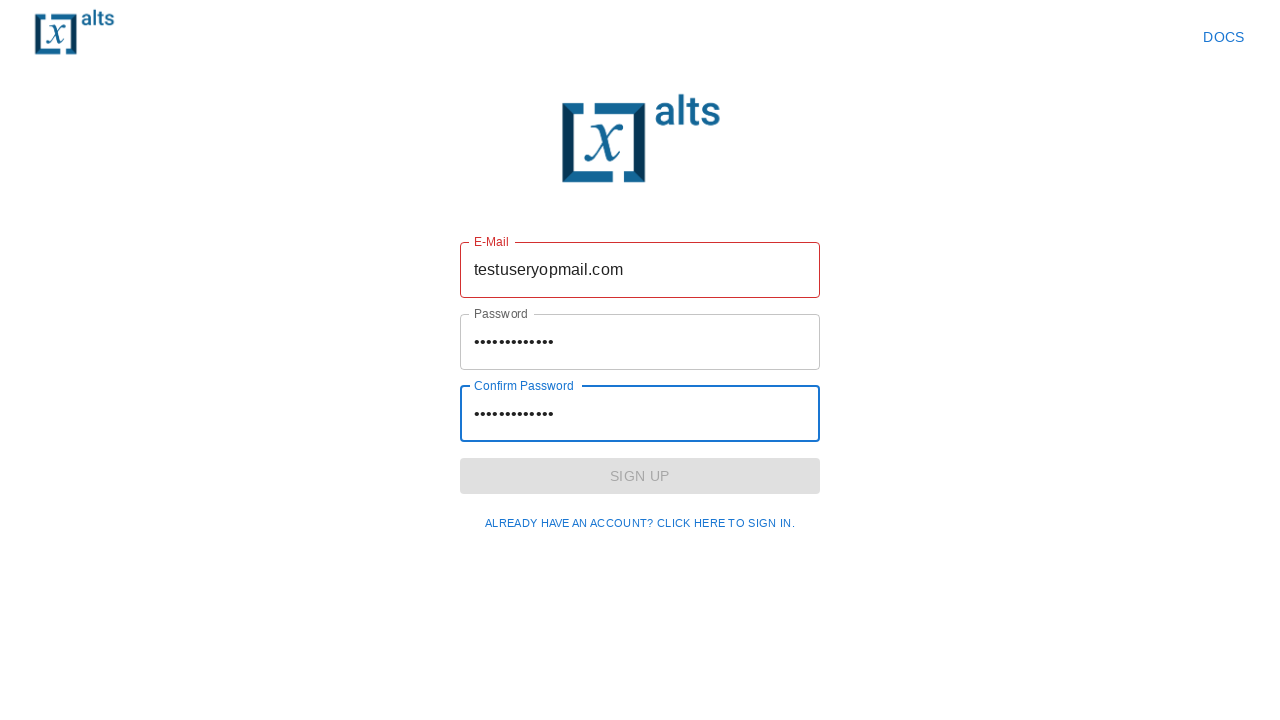